Tests right-click (context menu) functionality by navigating to a demo page and performing a context click on an image element.

Starting URL: https://deluxe-menu.com/popup-mode-sample.html

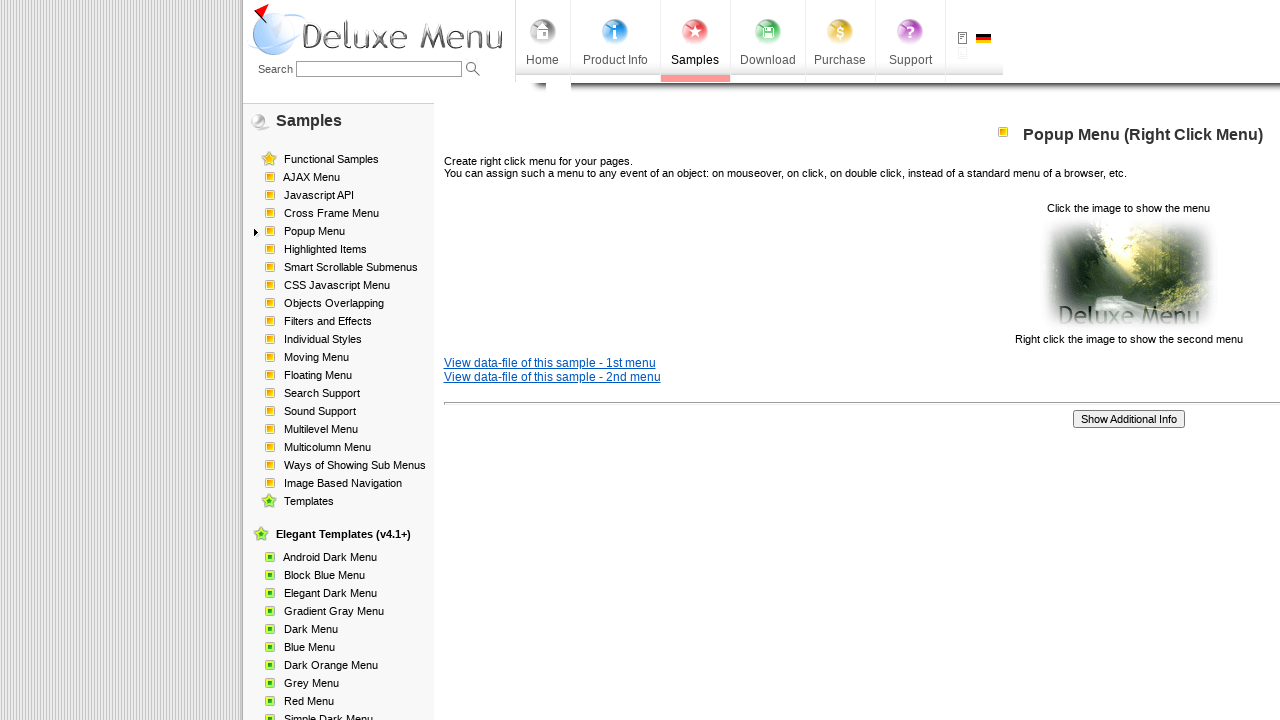

Waited for page to load (domcontentloaded)
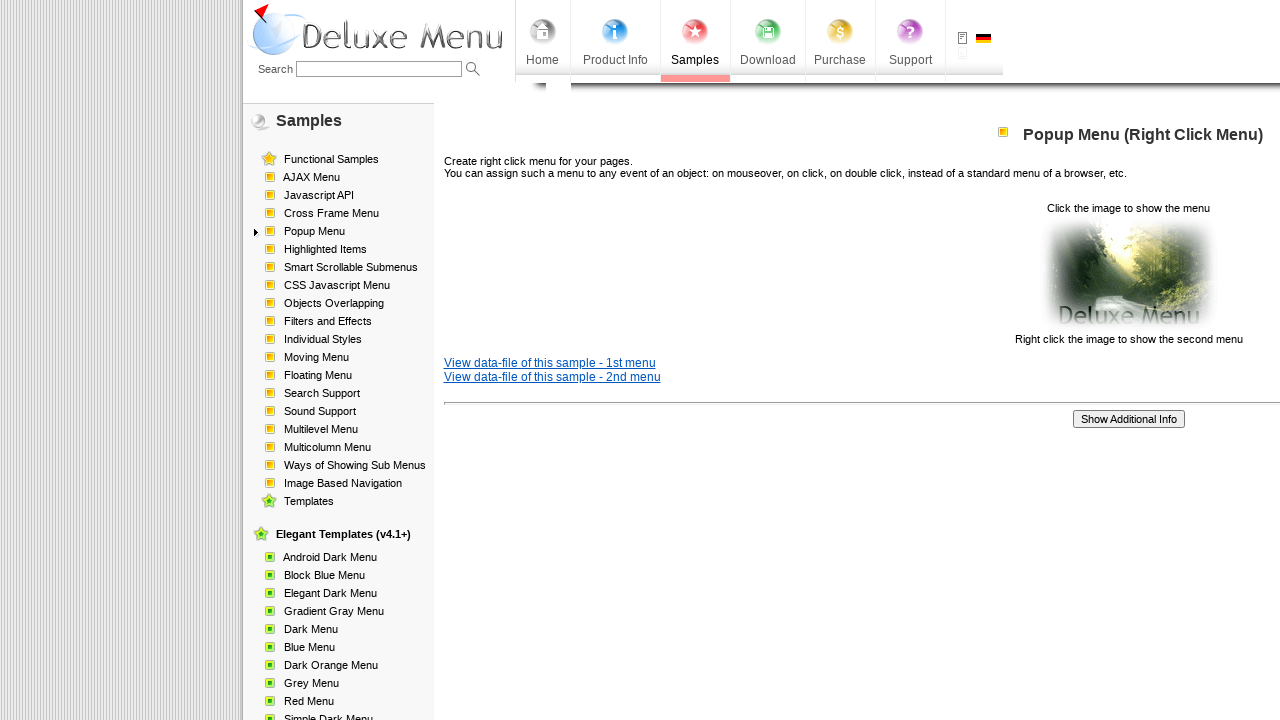

Located image element with pointer cursor style
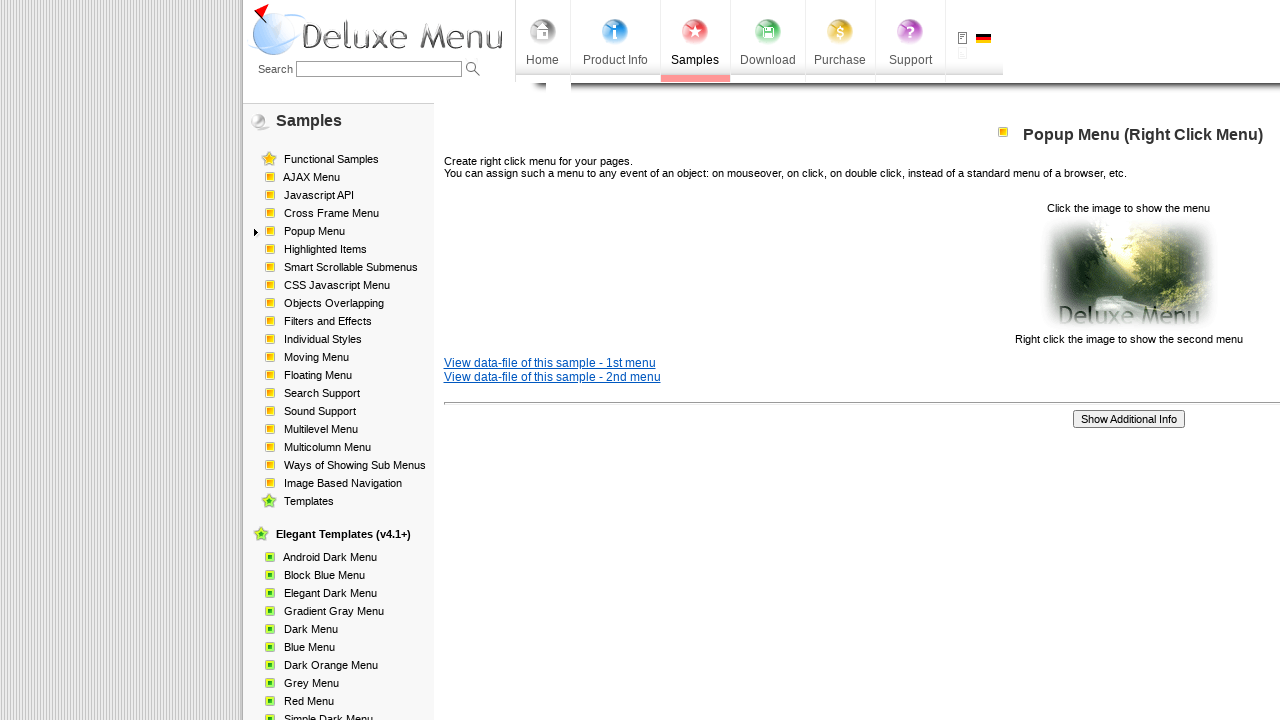

Performed right-click (context click) on image element at (1128, 274) on img[style*='cursor: pointer'] >> nth=0
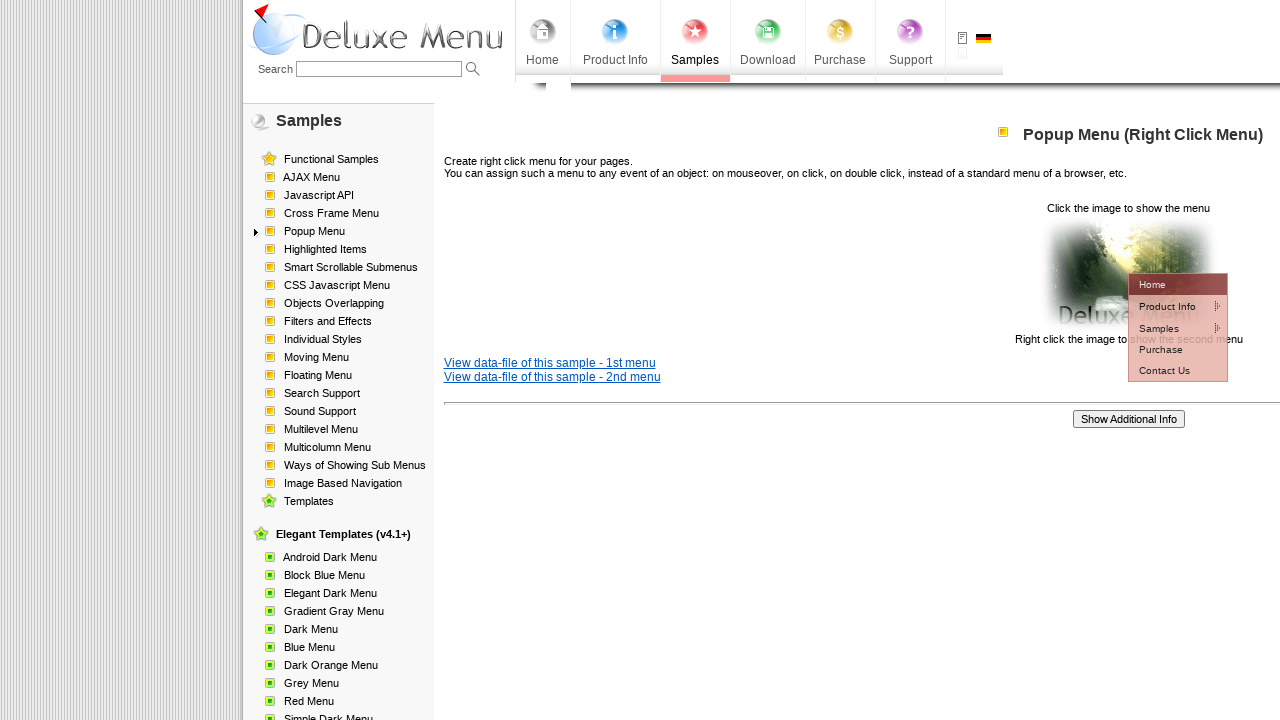

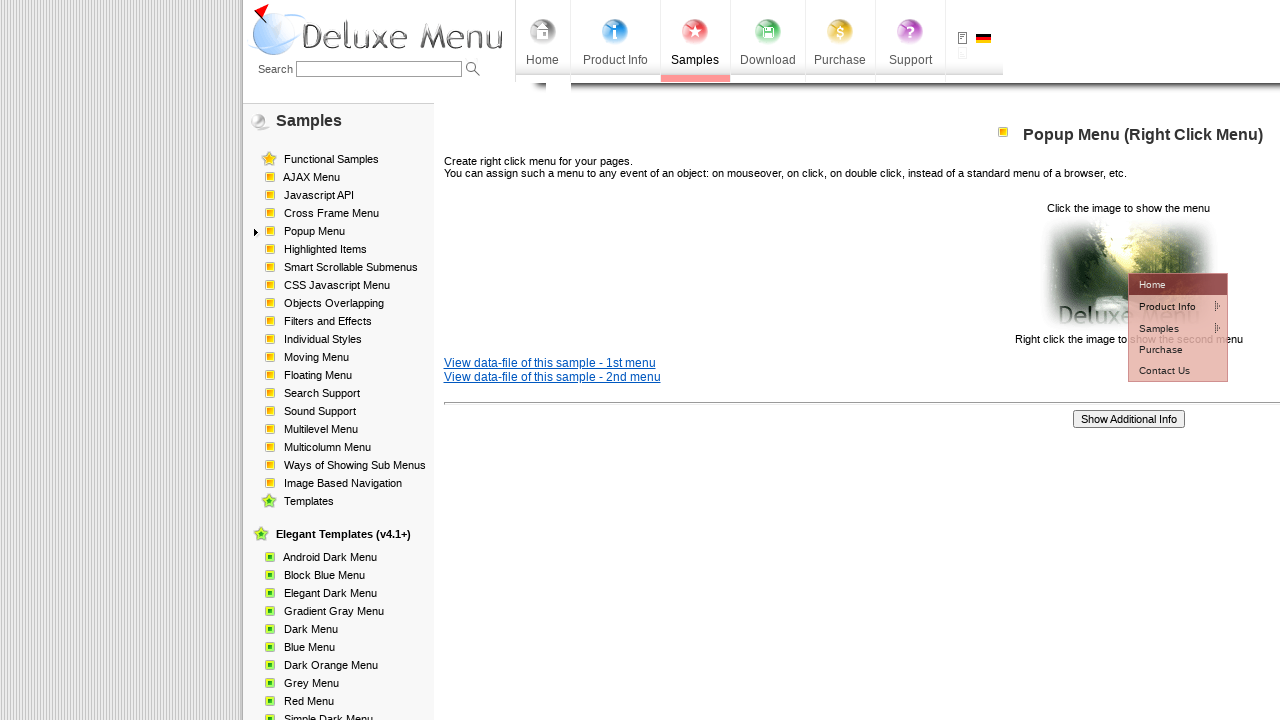